Tests clicking a blue button with class attribute and handling the resulting alert dialog, repeating 3 times

Starting URL: http://uitestingplayground.com/classattr

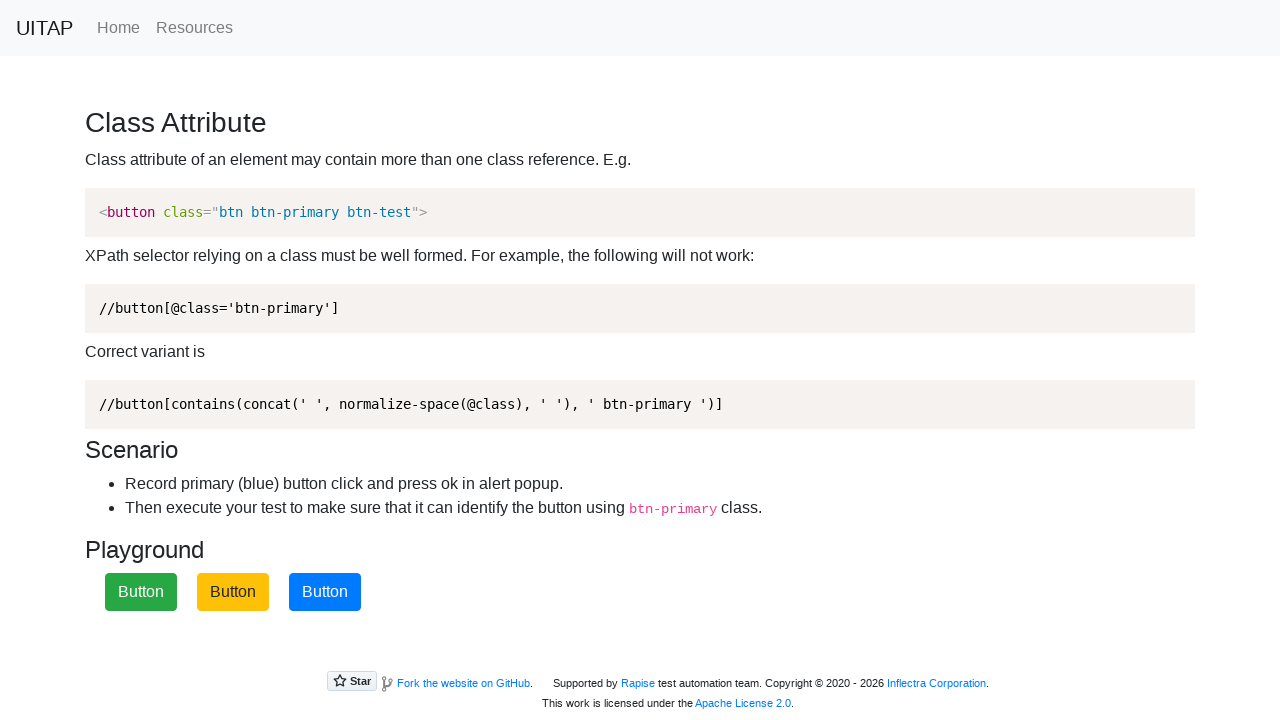

Located blue primary button with class attribute
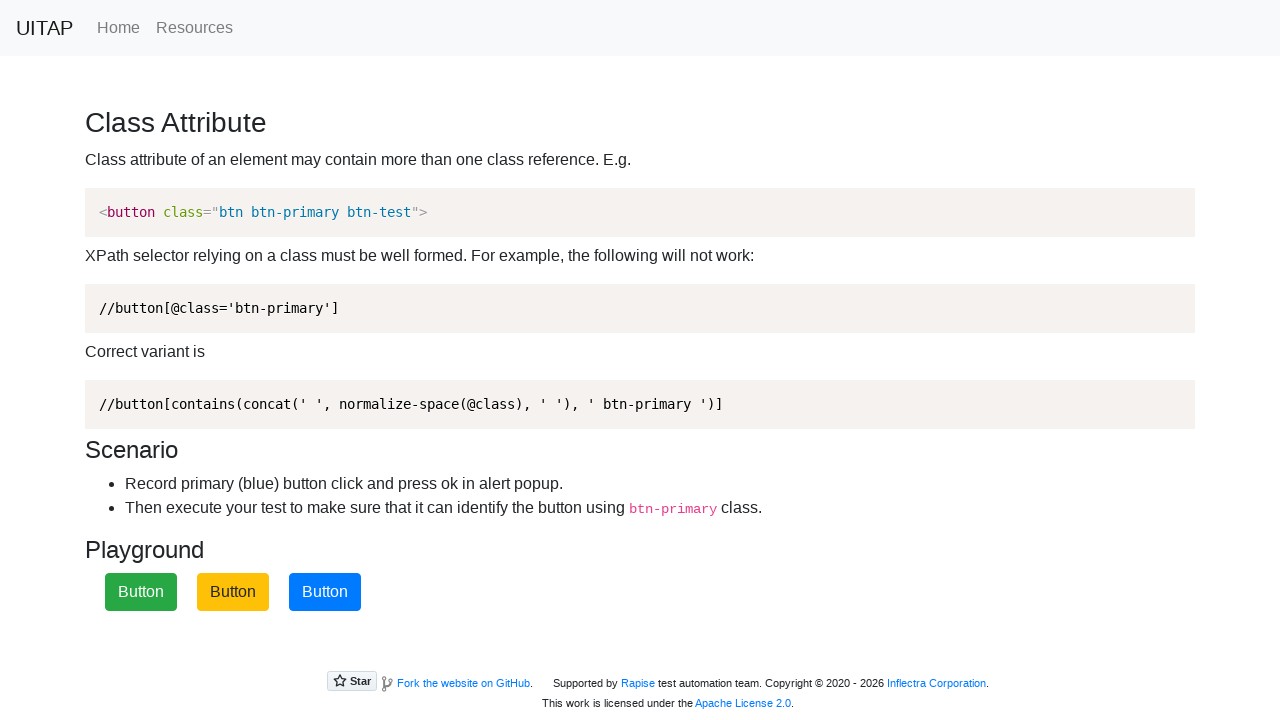

Set up dialog handler to accept alerts
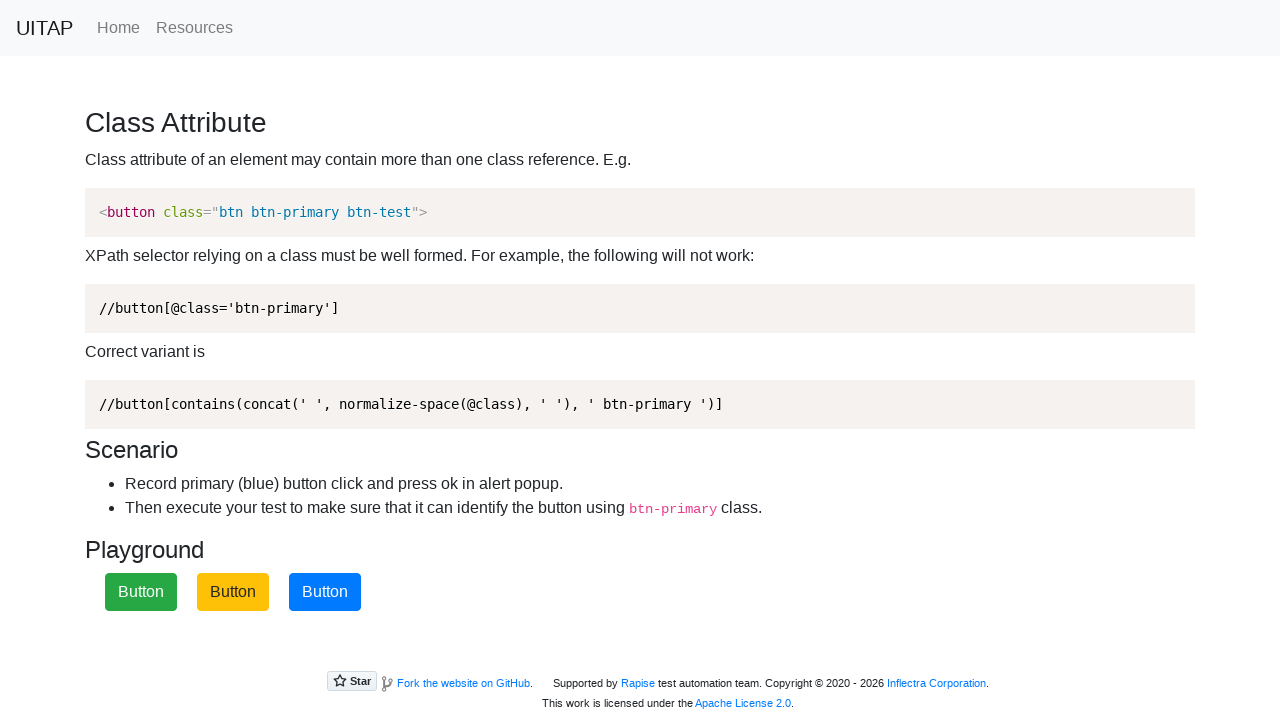

Pressed Enter on blue primary button, triggered alert on xpath=//button[contains(@class, "btn-primary")]
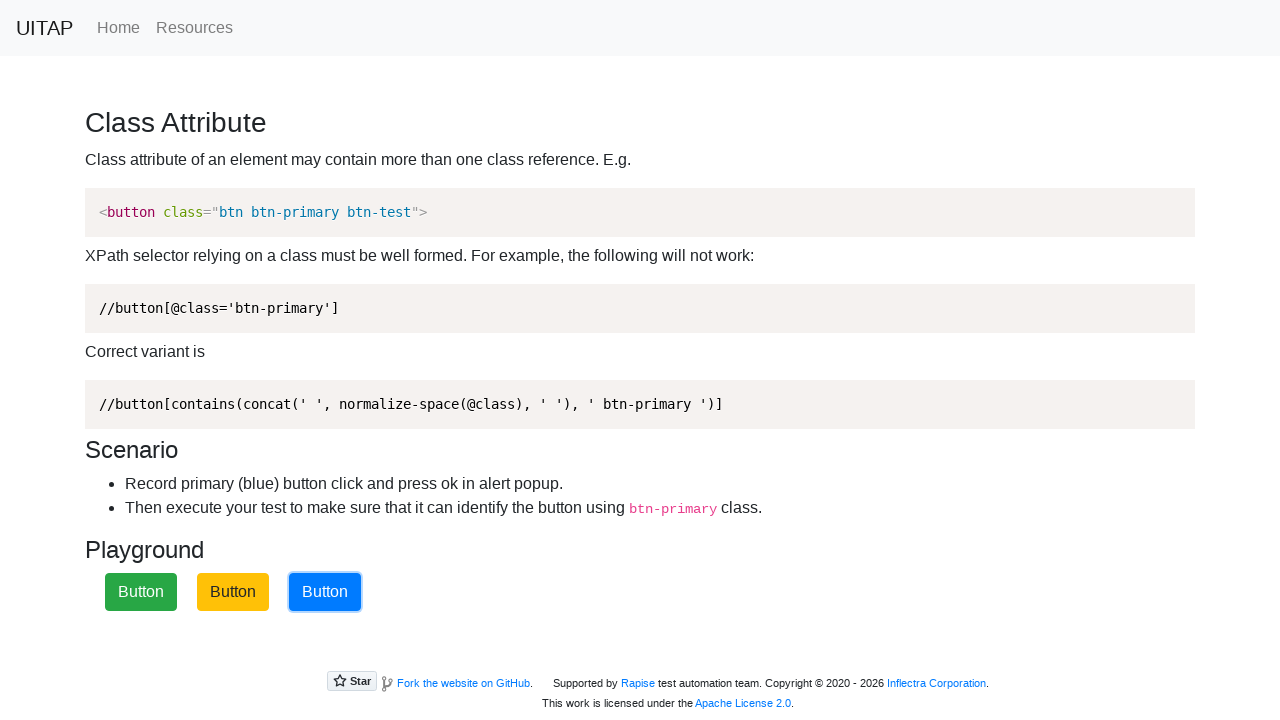

Navigated back to class attribute test page
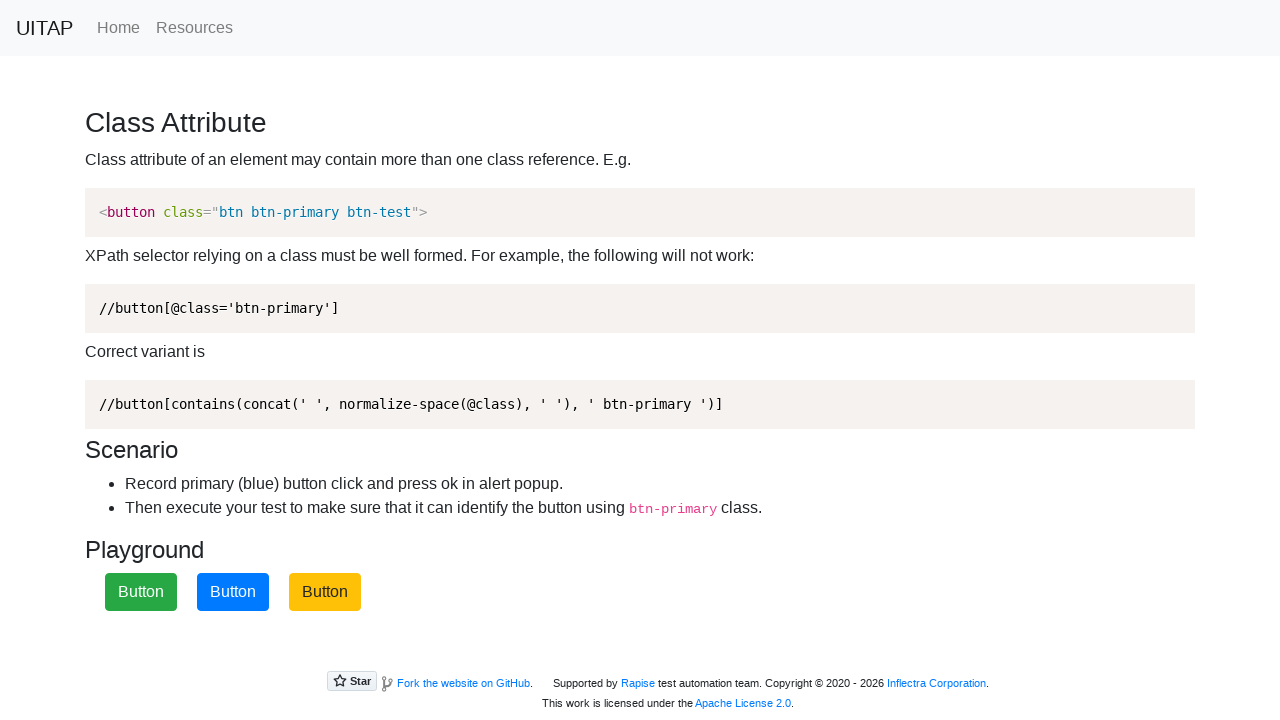

Located blue primary button again
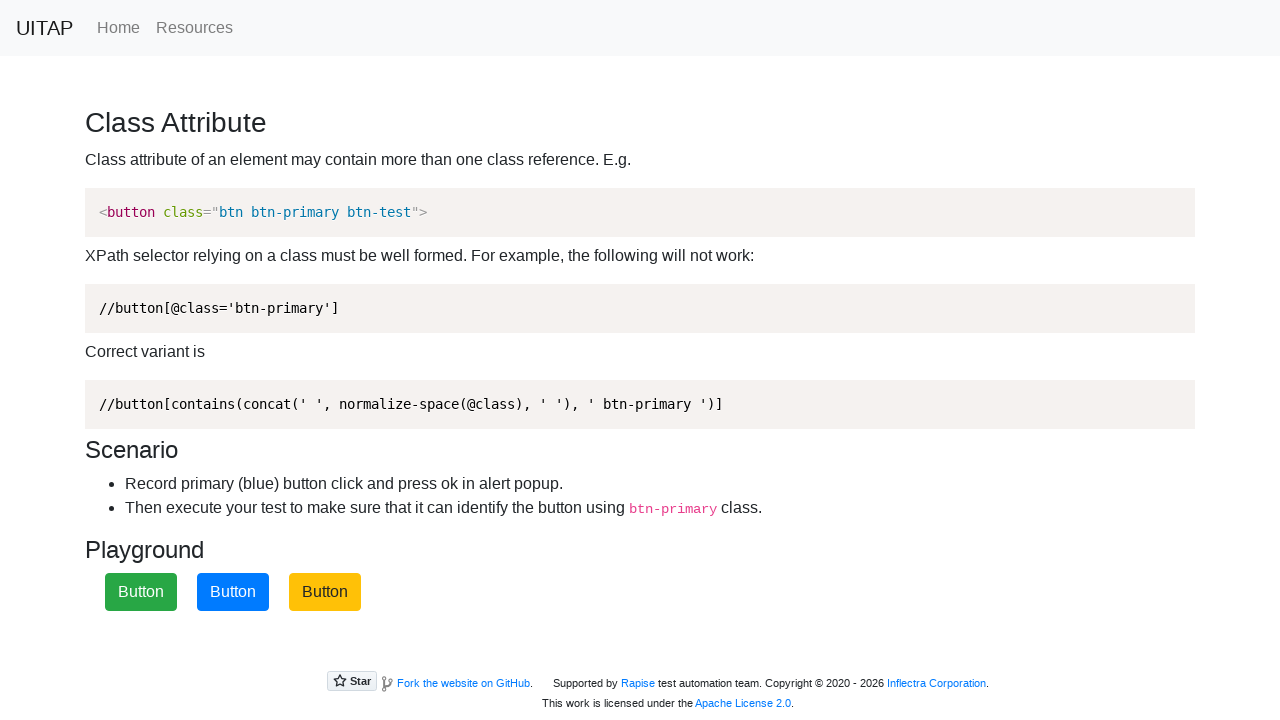

Pressed Enter on blue primary button, triggered alert on xpath=//button[contains(@class, "btn-primary")]
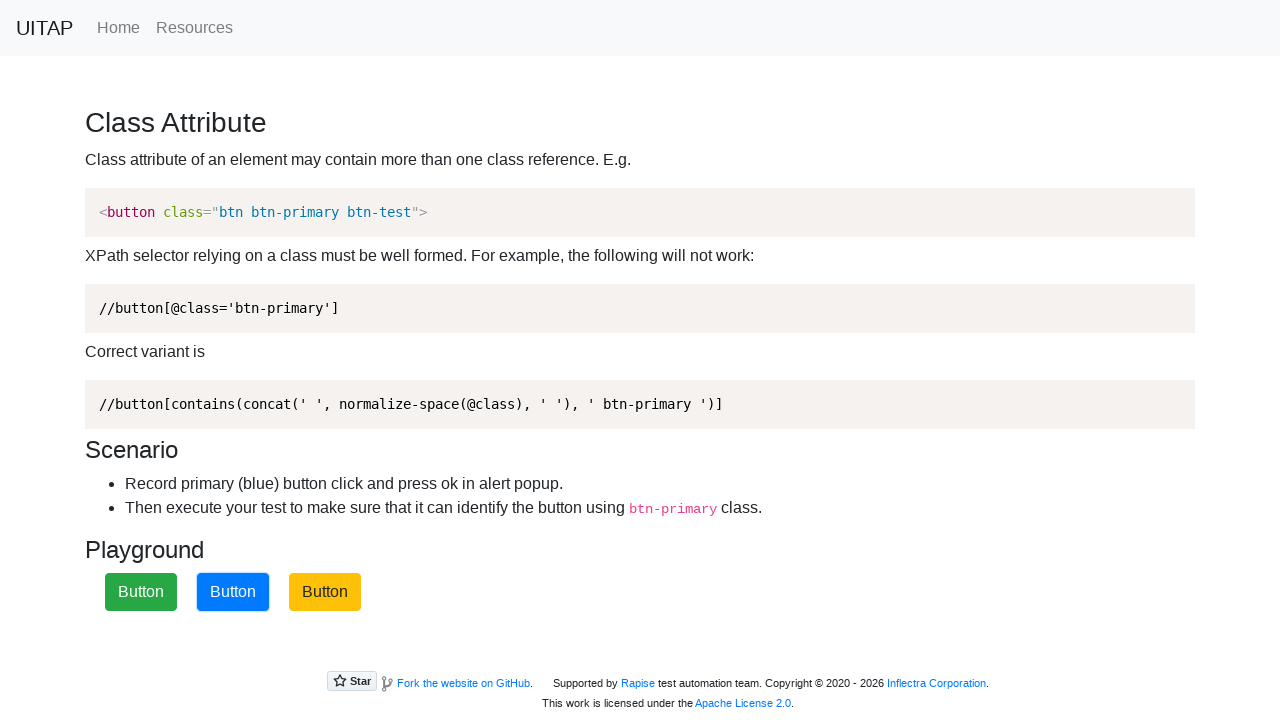

Navigated back to class attribute test page
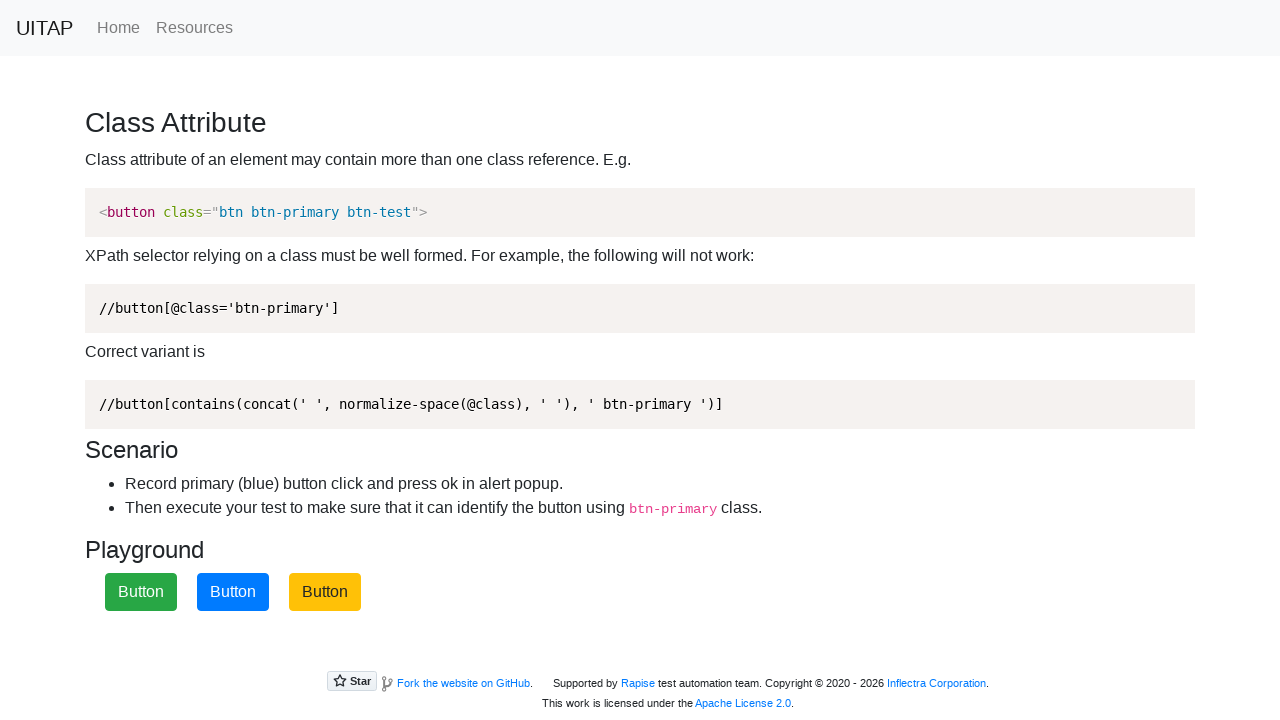

Located blue primary button again
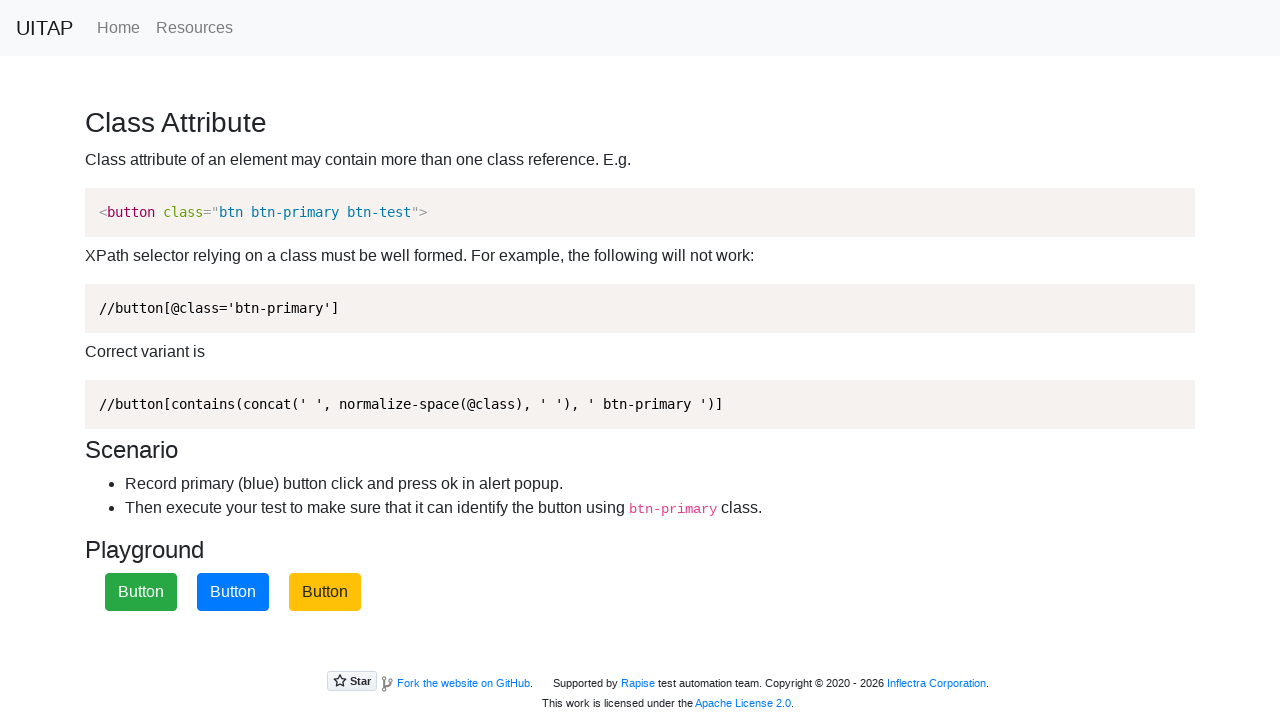

Pressed Enter on blue primary button, triggered alert on xpath=//button[contains(@class, "btn-primary")]
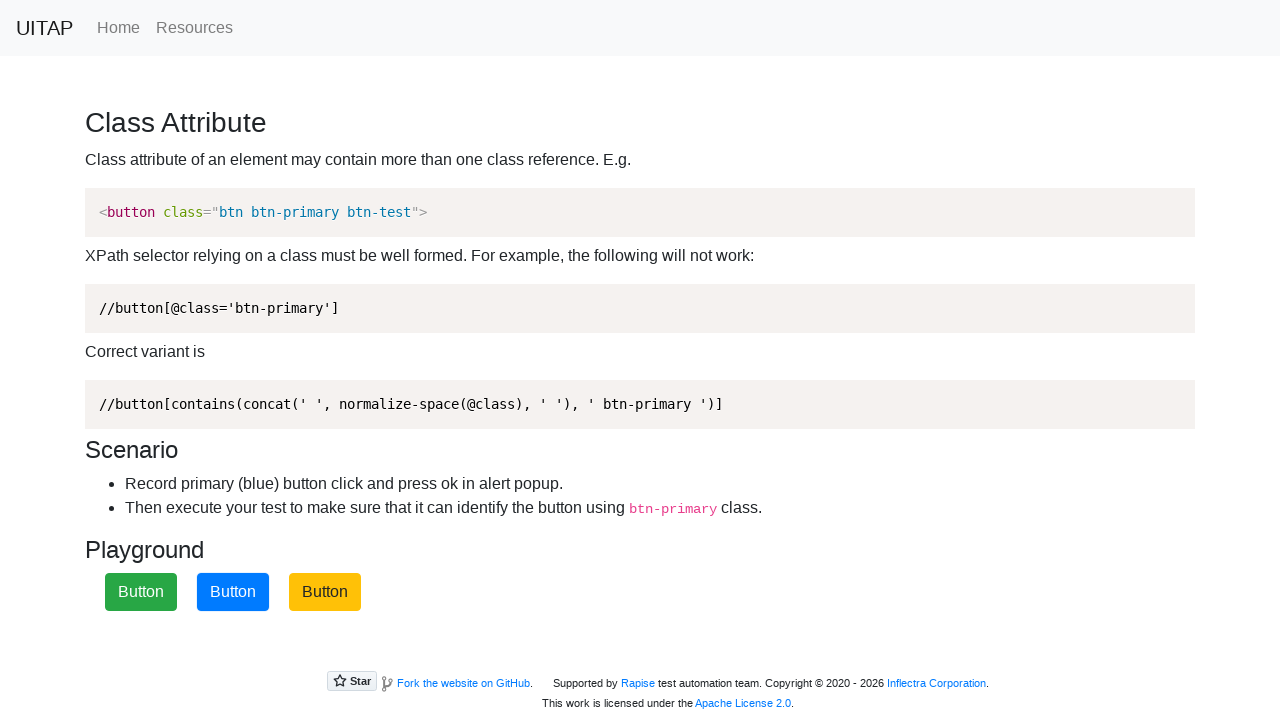

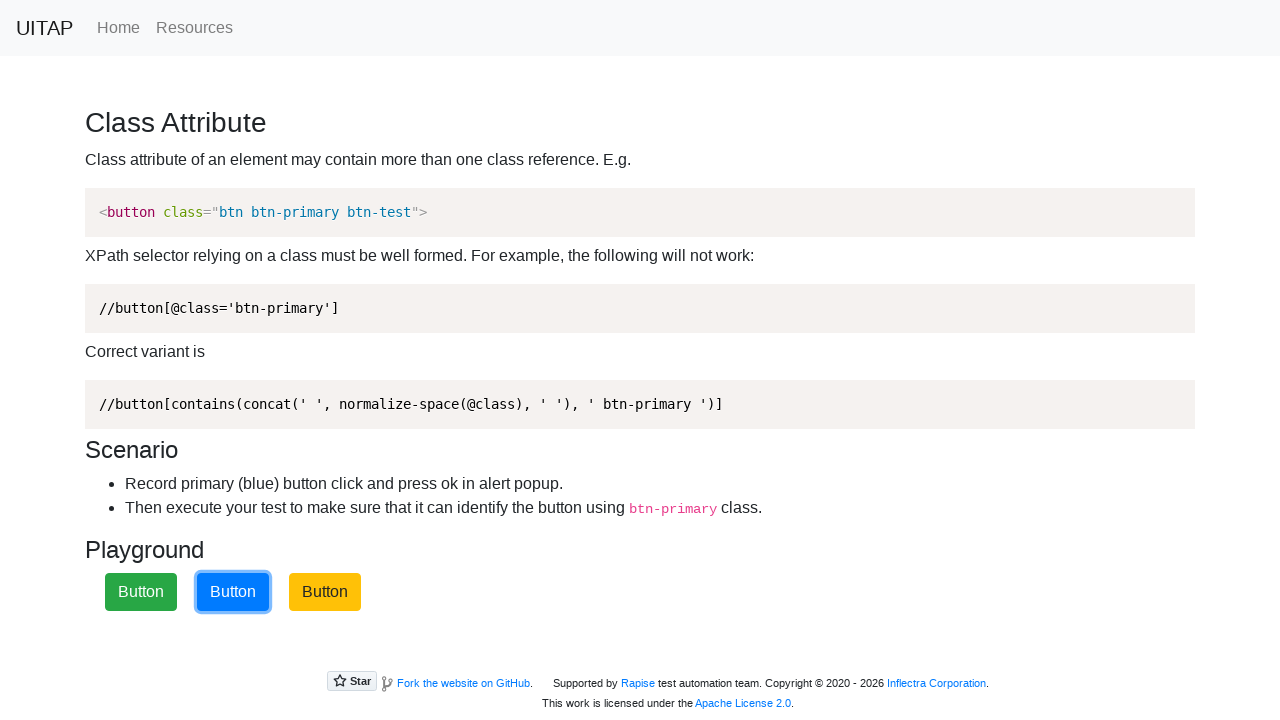